Tests window handling functionality by clicking a button that opens a new window, switching to the child window to verify its URL, closing it, and switching back to the parent window to verify its URL.

Starting URL: https://www.letskodeit.com/practice

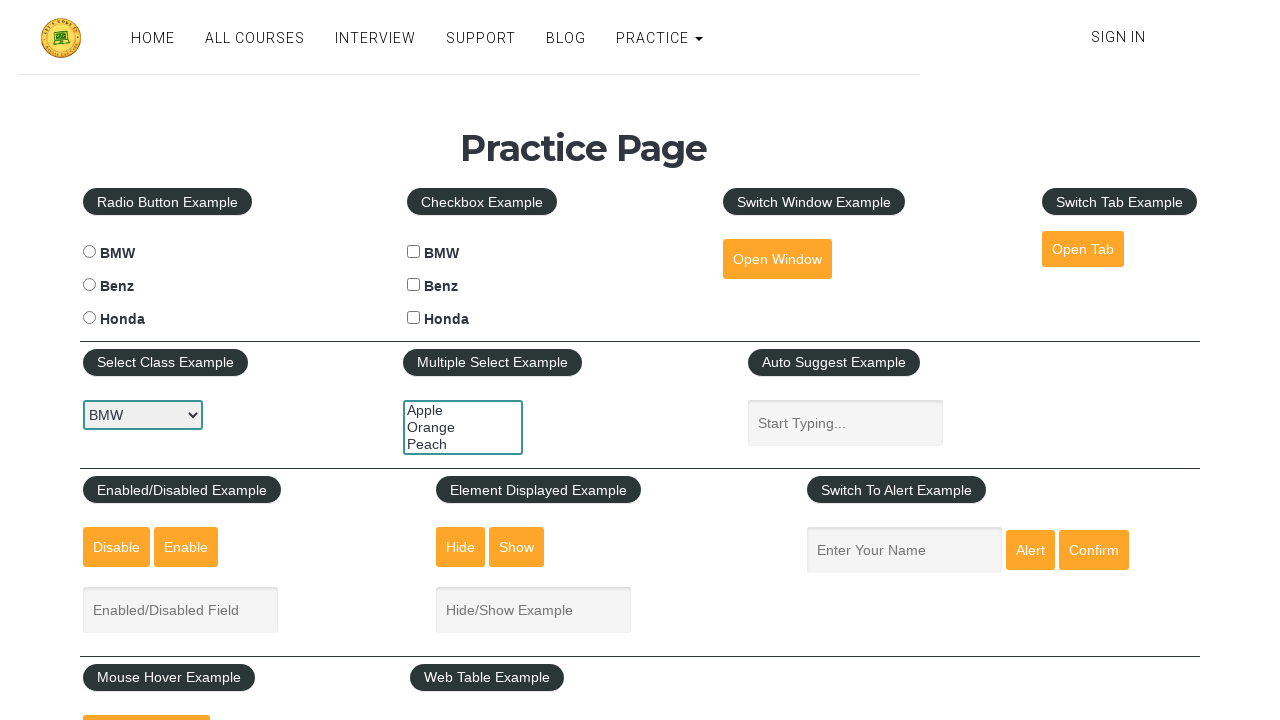

Clicked the 'Open Window' button at (777, 259) on xpath=//fieldset/button
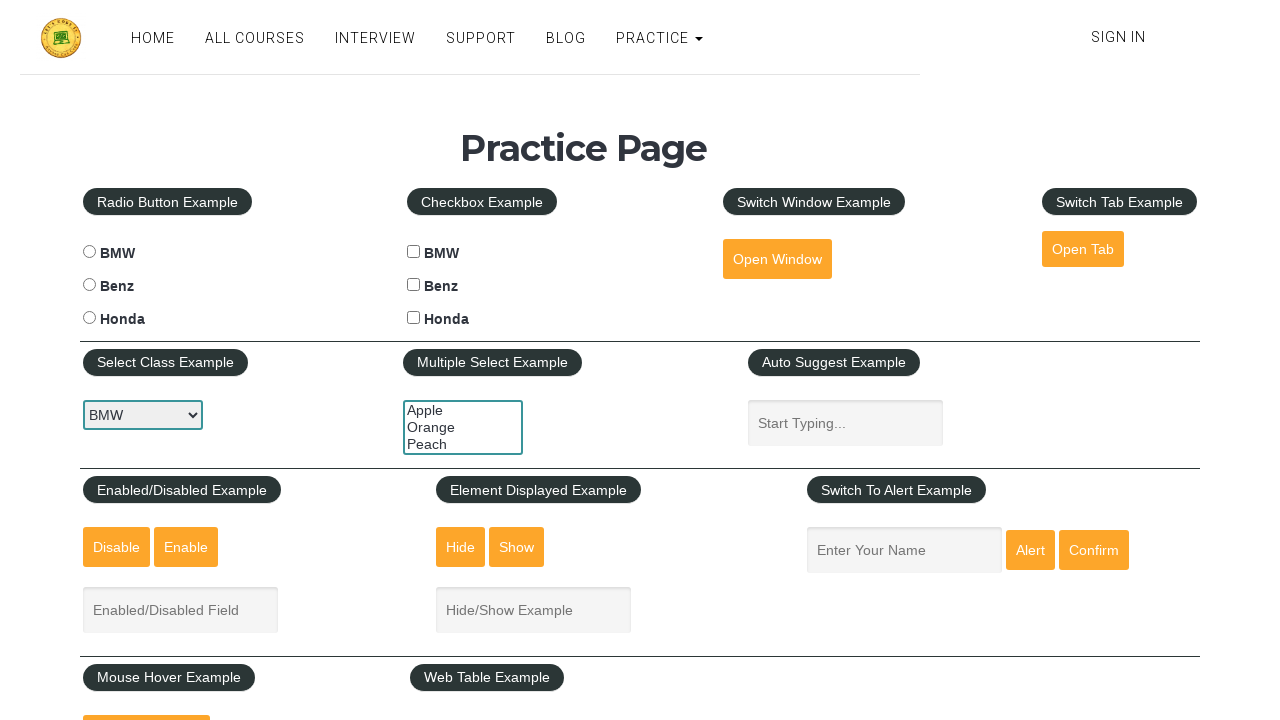

Clicked 'Open Window' button again and captured new page context at (777, 259) on xpath=//fieldset/button
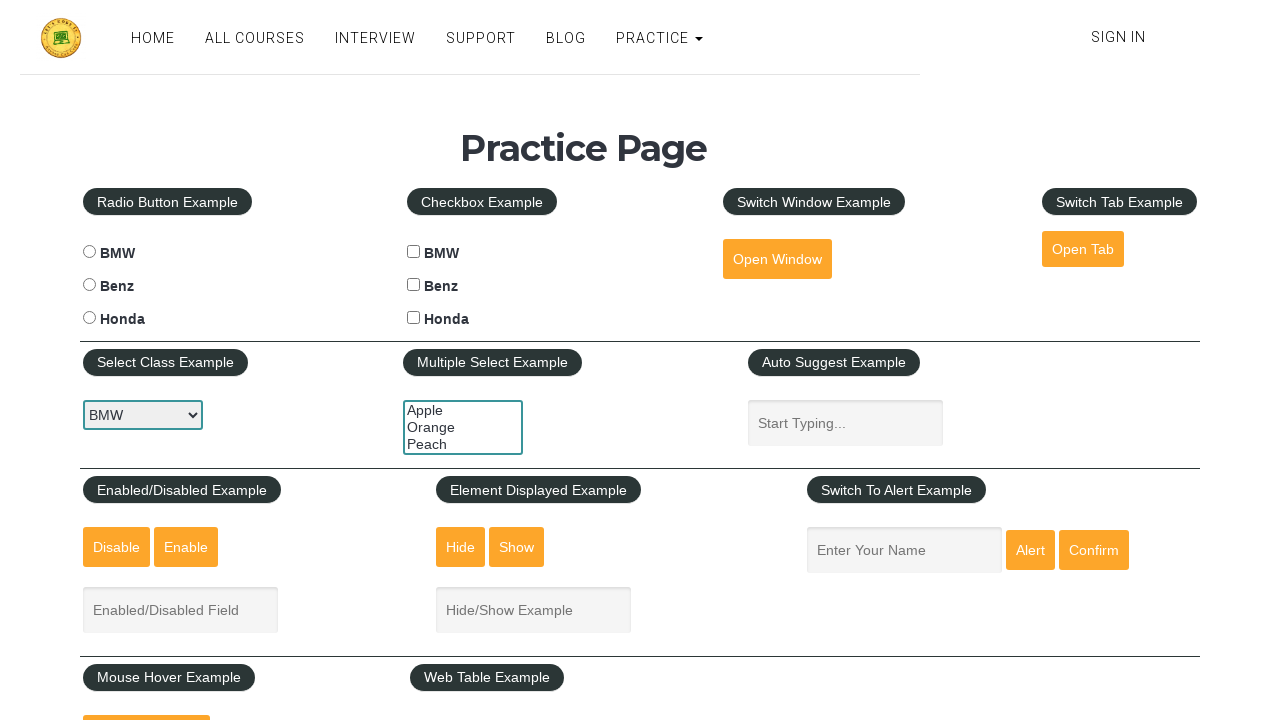

Retrieved child window/page object
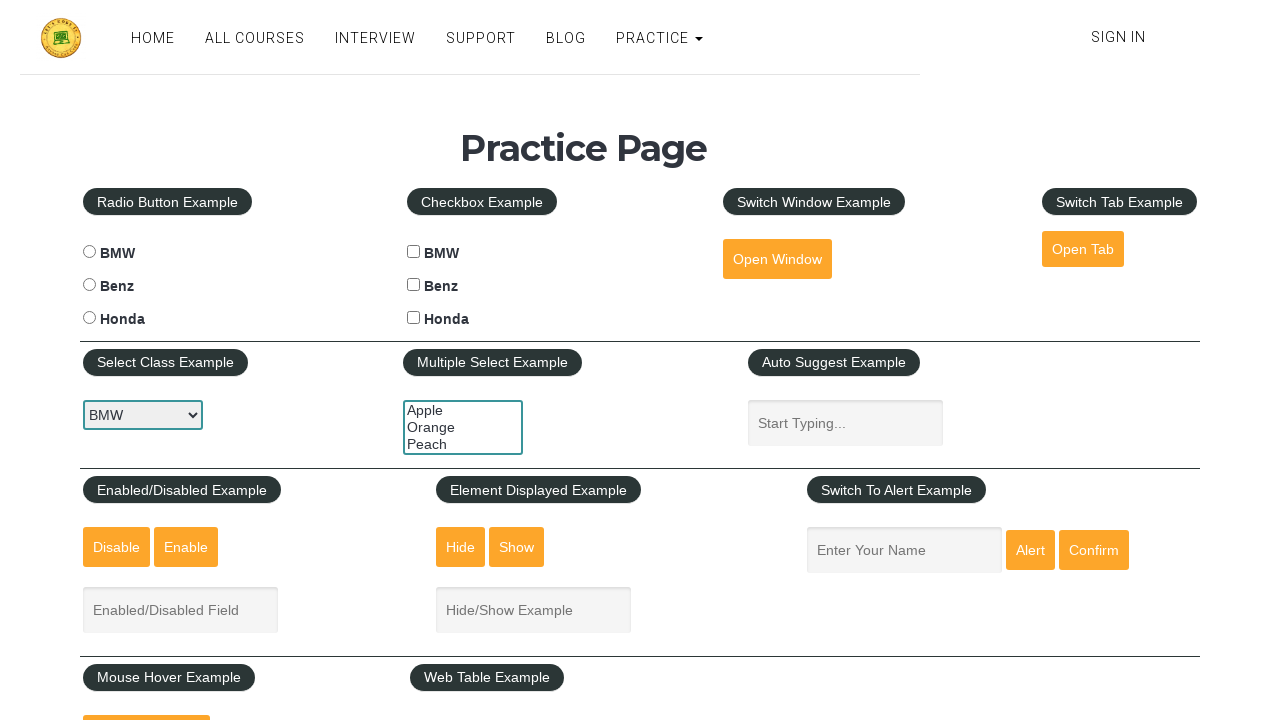

Child page loaded successfully
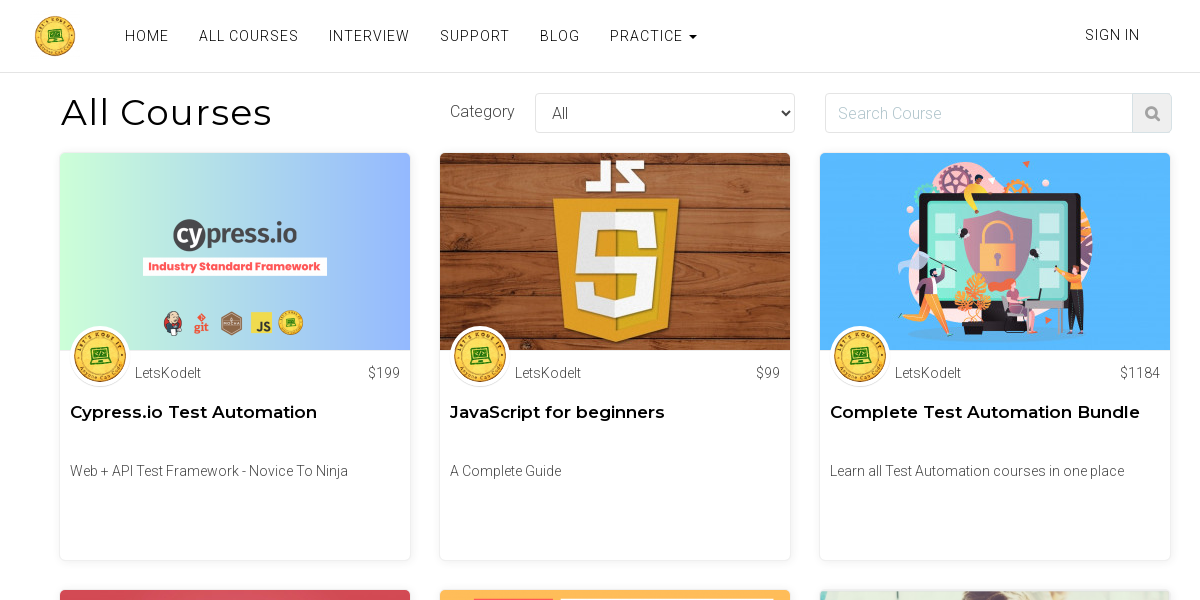

Retrieved child page URL: https://www.letskodeit.com/courses
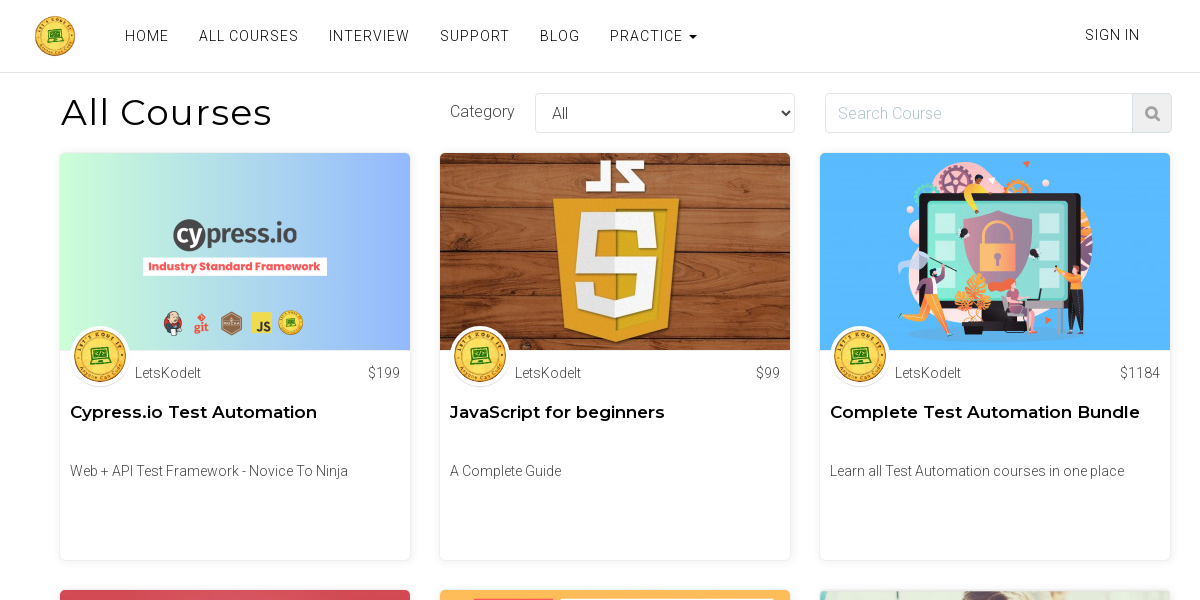

Verified child window URL contains 'letskodeit.com/courses'
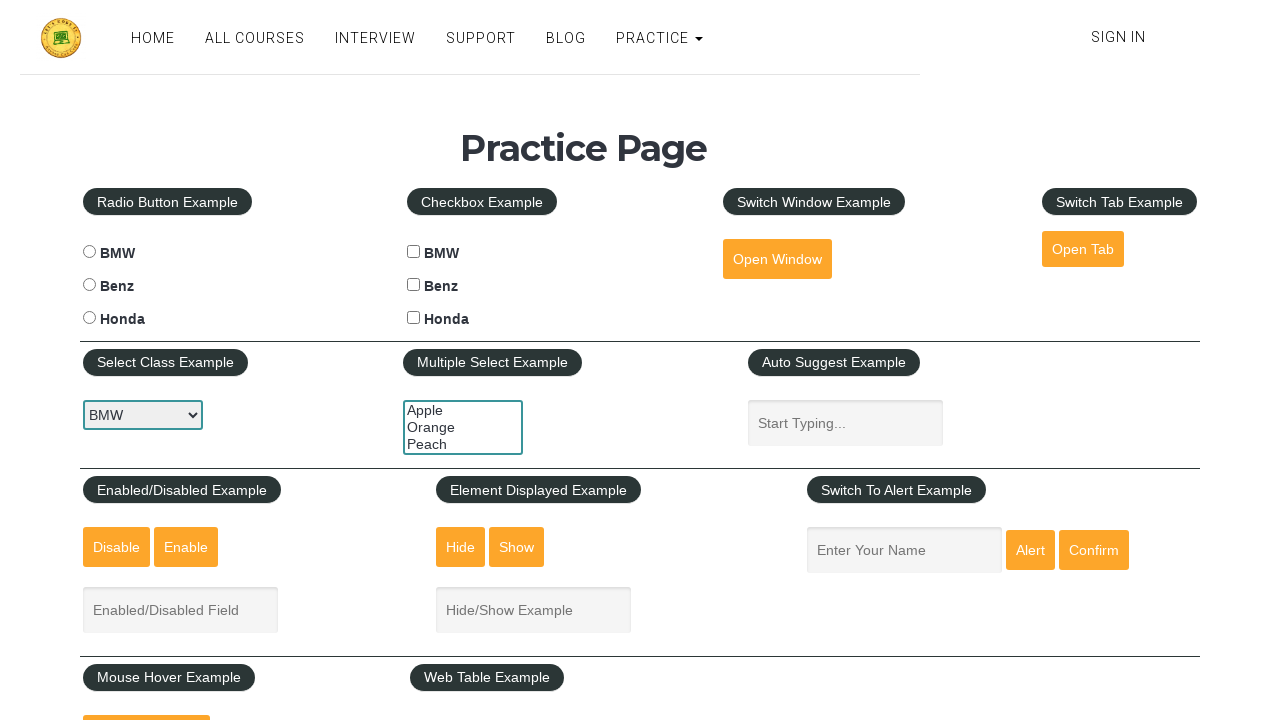

Closed the child window
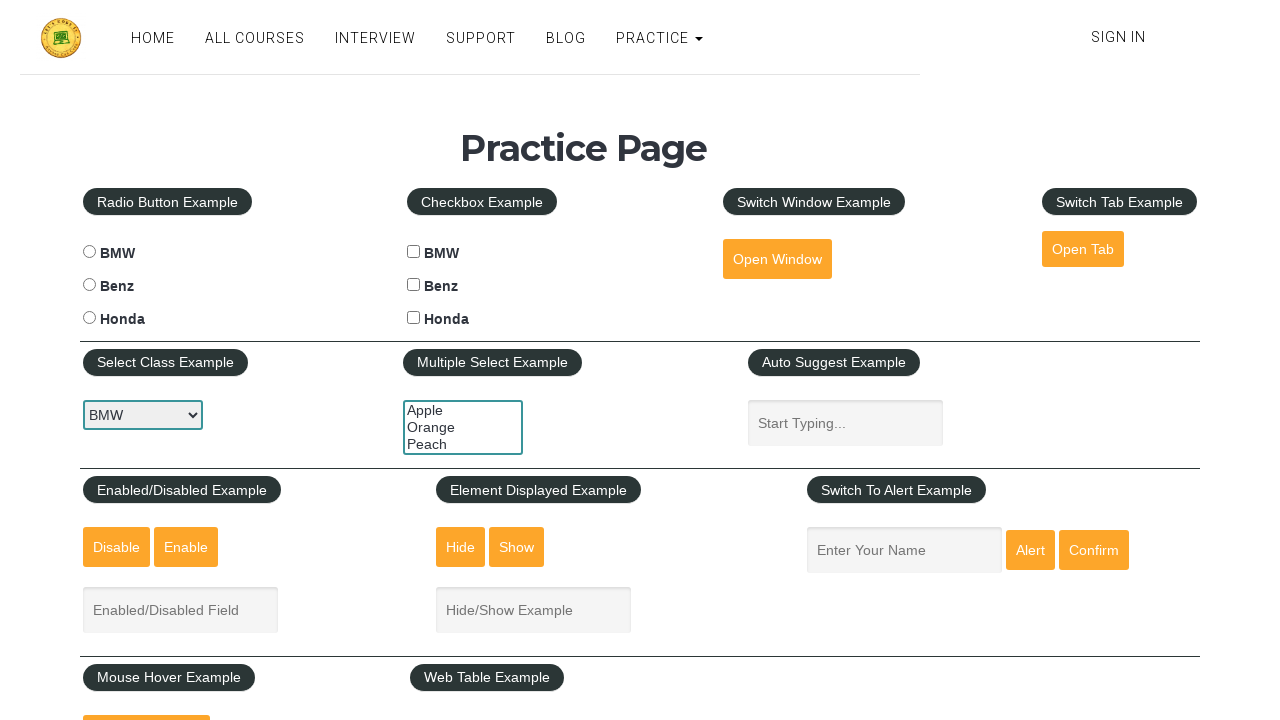

Retrieved parent page URL: https://www.letskodeit.com/practice
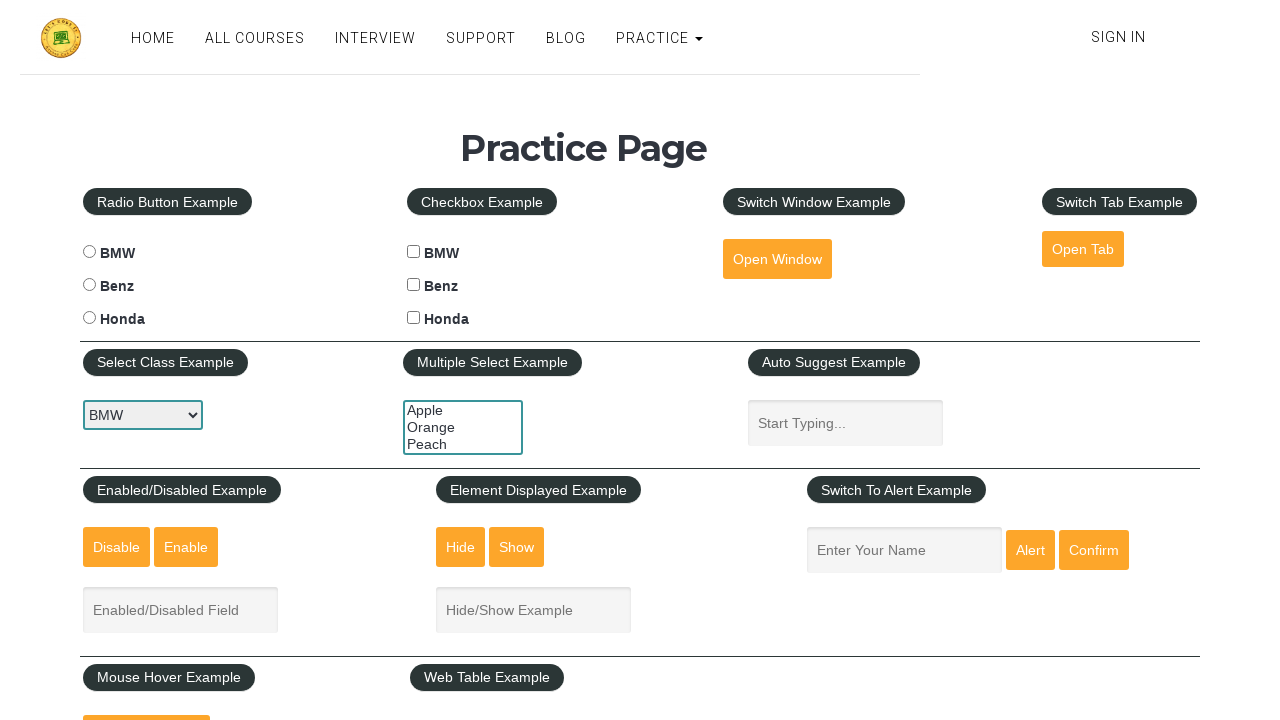

Verified parent window URL contains 'letskodeit.com/practice'
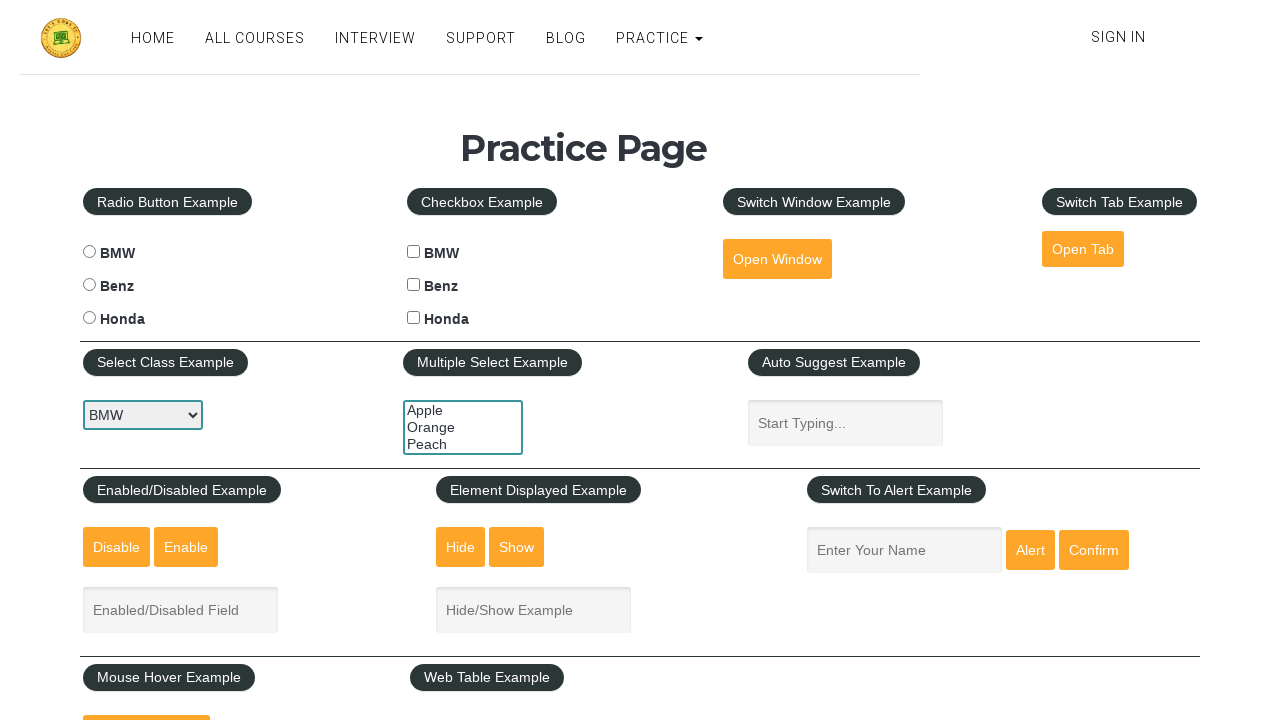

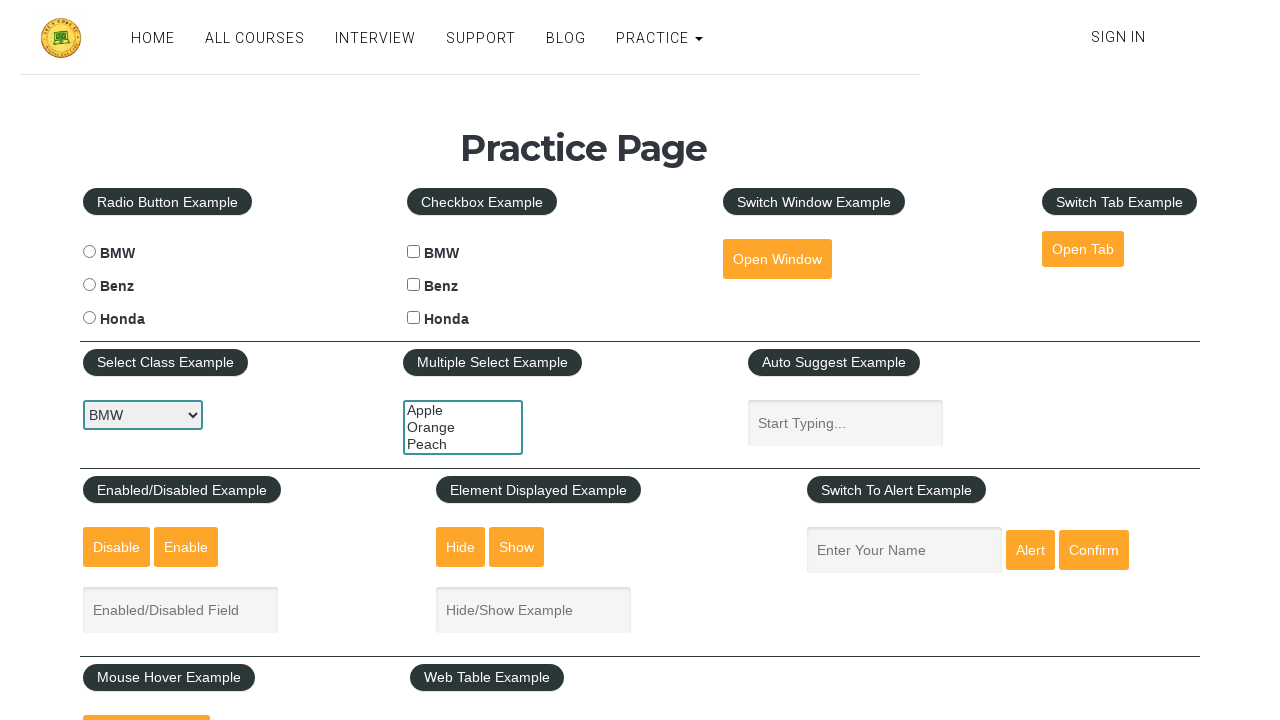